Navigates to dev.to webdev tag page, scrolls to load articles, and collects article links from the page

Starting URL: https://dev.to/t/webdev

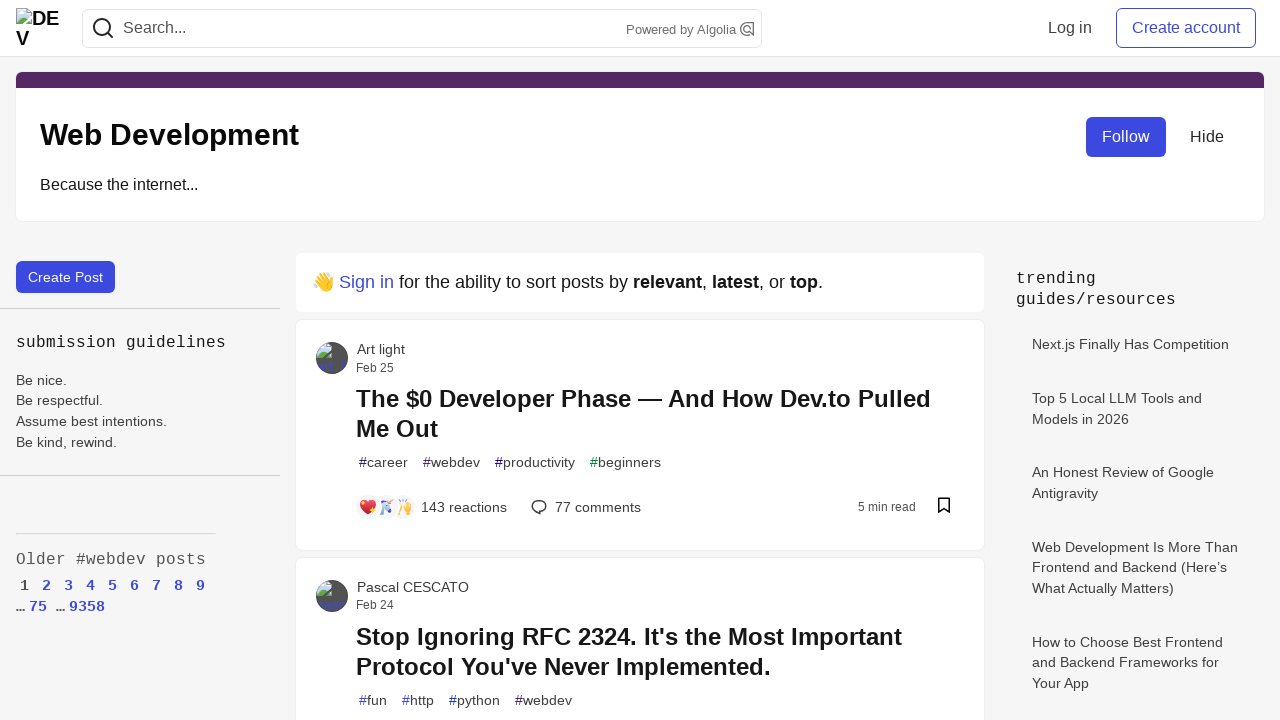

Waited for article titles to load on dev.to webdev tag page
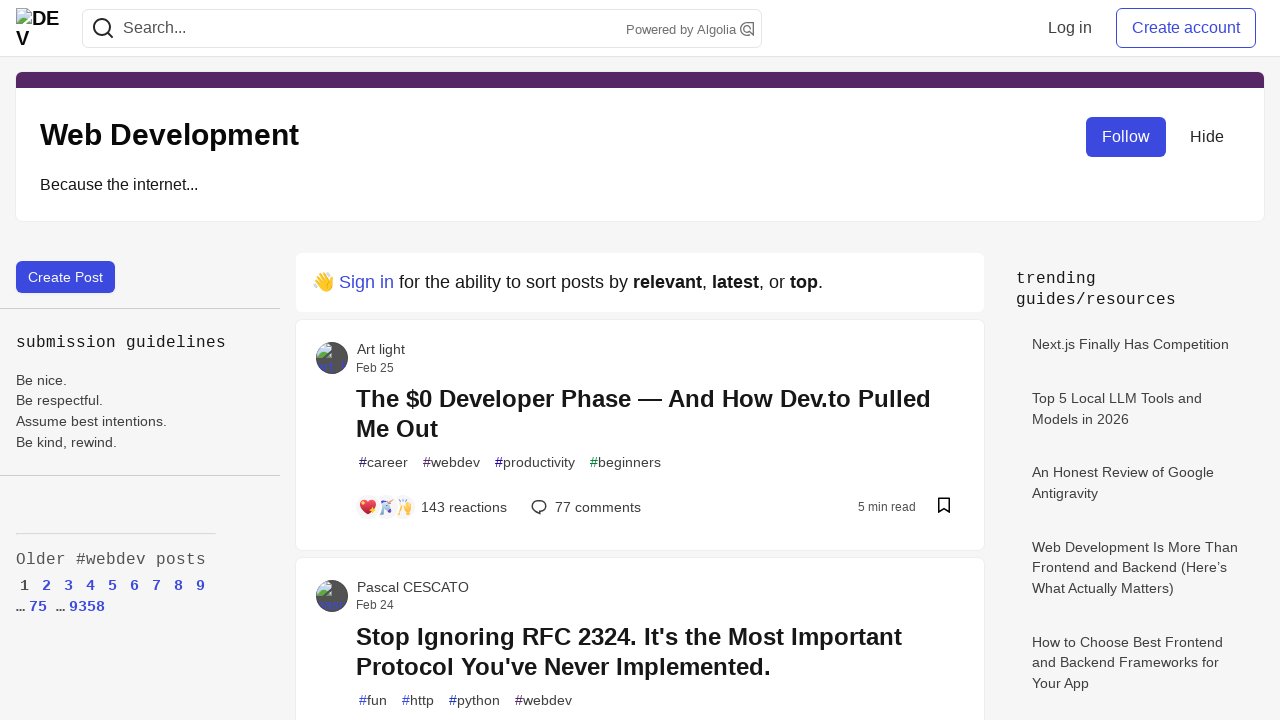

Pressed End key to scroll to bottom of page
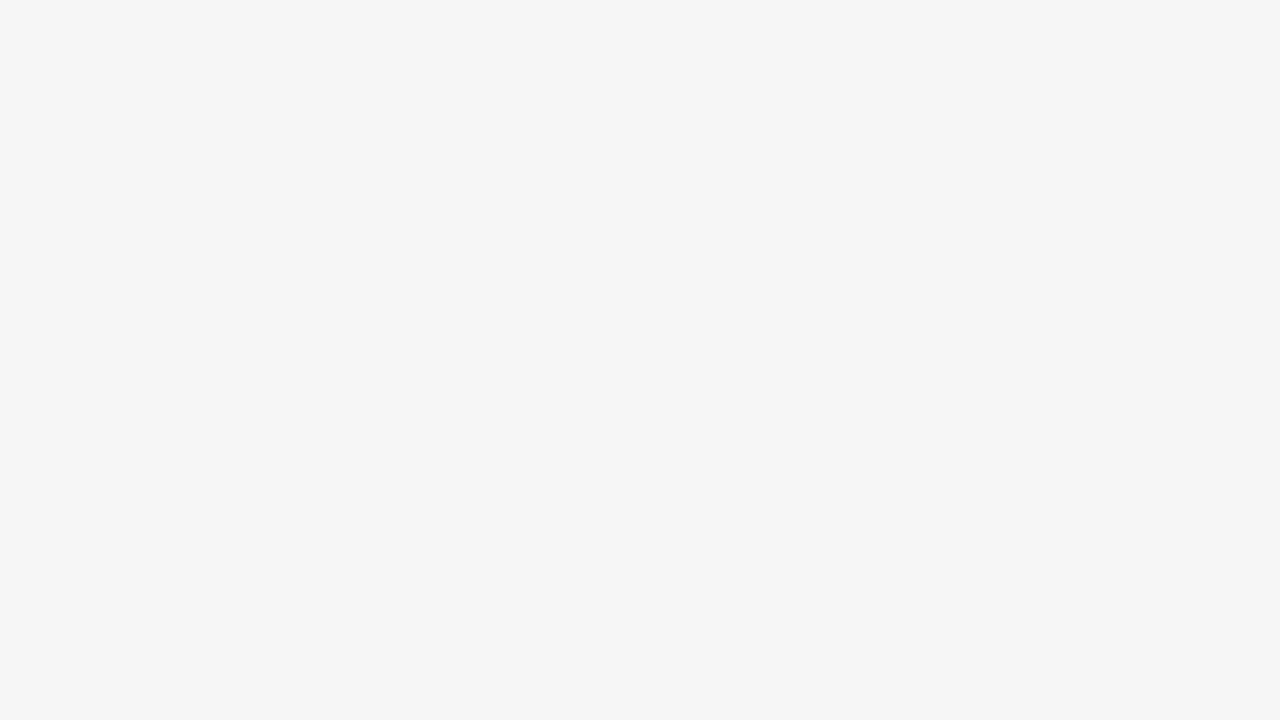

Waited 2 seconds for additional articles to load
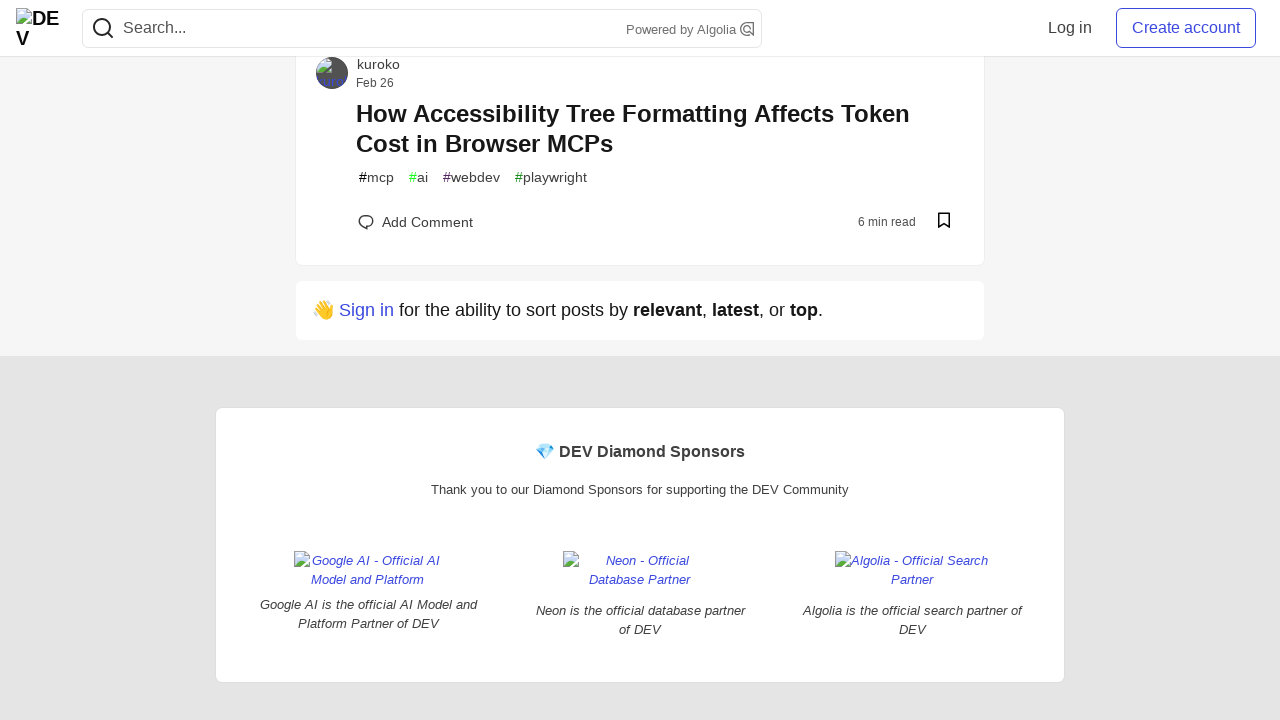

Confirmed article titles are present on page
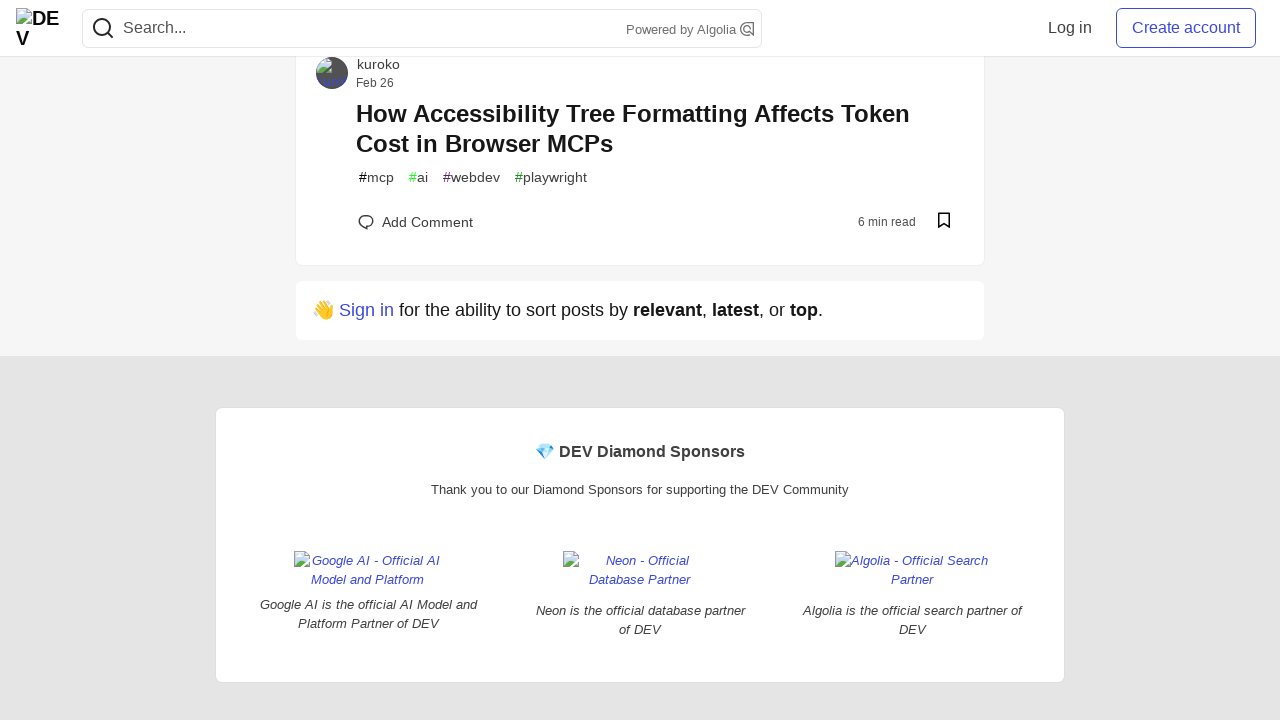

Retrieved all article title elements (15 found)
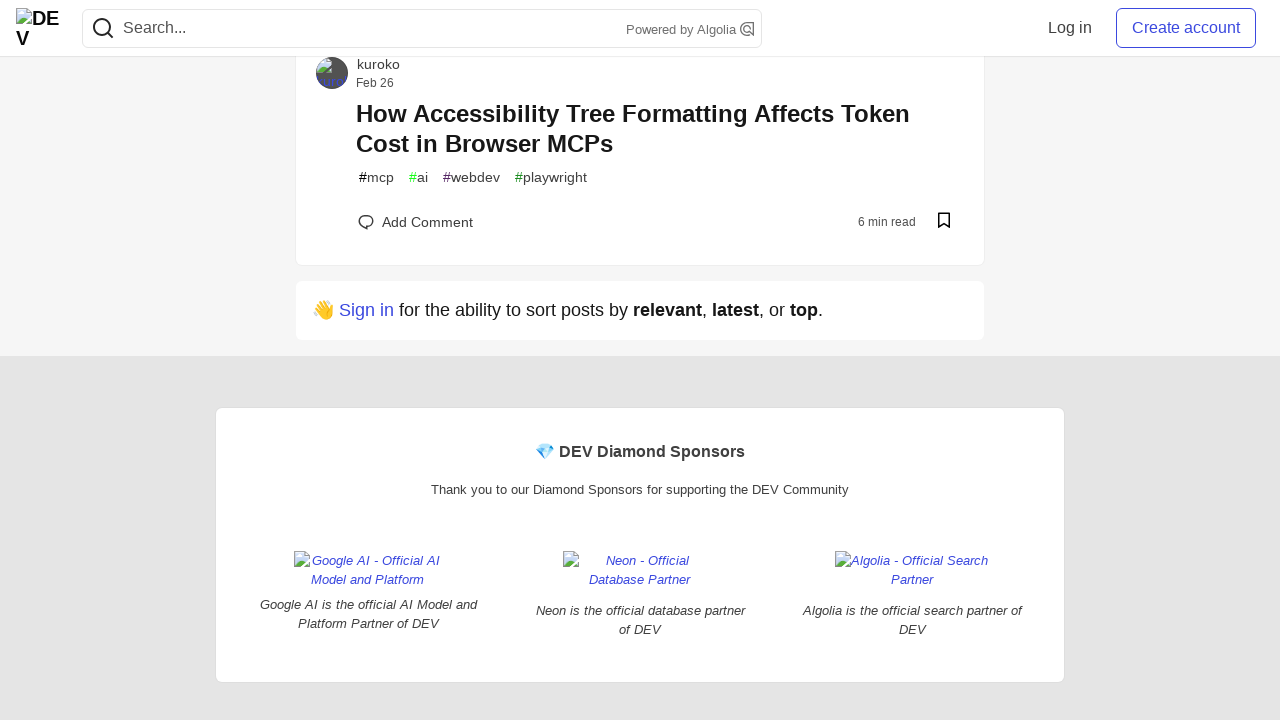

Located anchor tag within article title
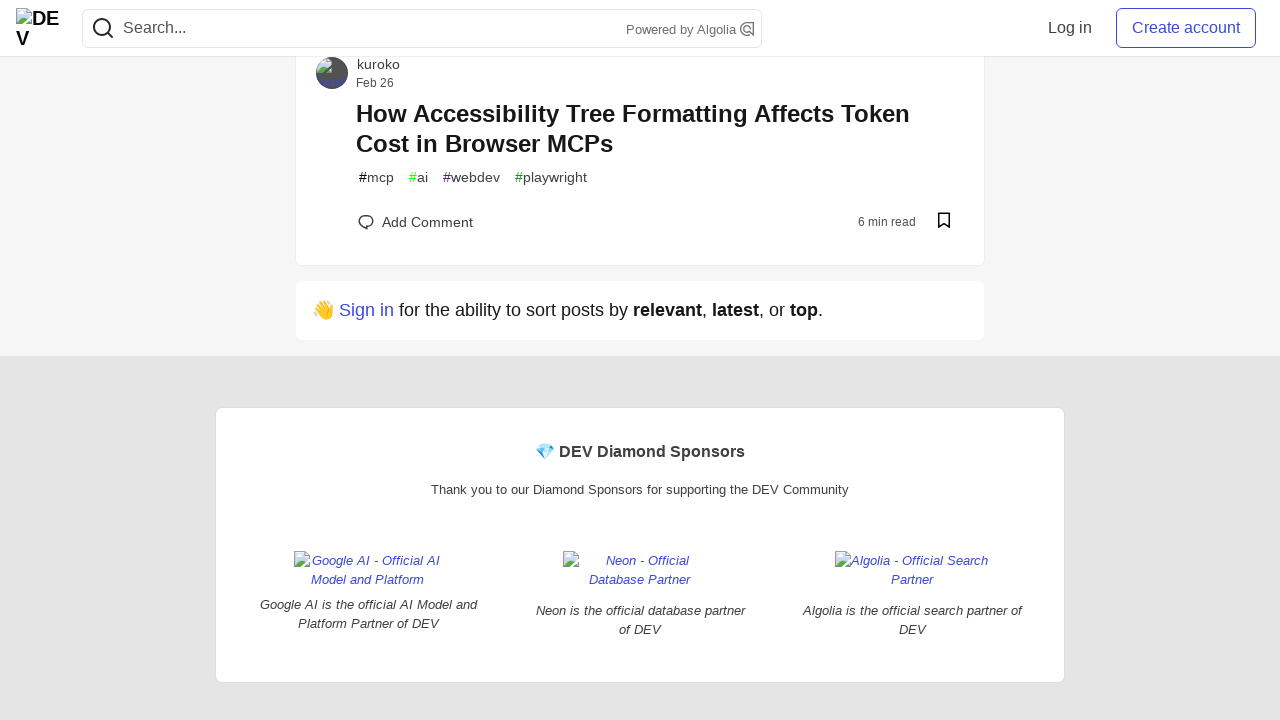

Retrieved href attribute from anchor tag: https://dev.to/art_light/the-0-developer-phase-and-how-devto-pulled-me-out-84g
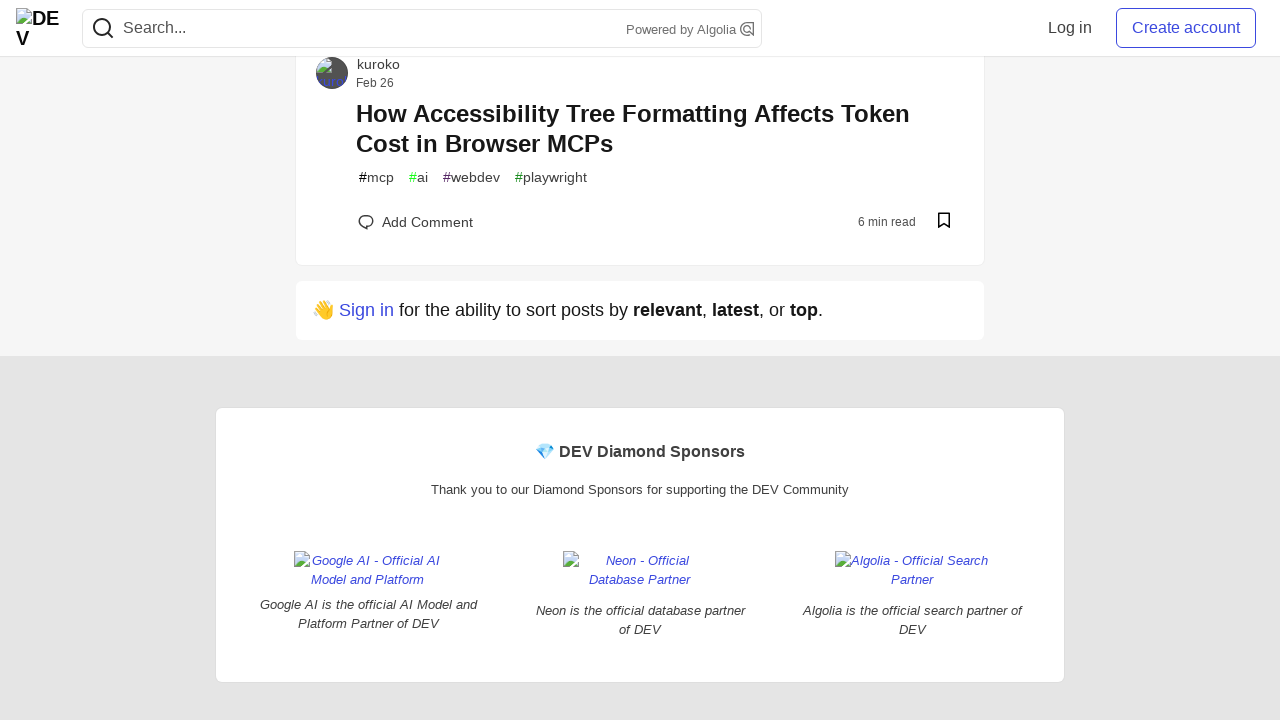

Verified that article link is not None
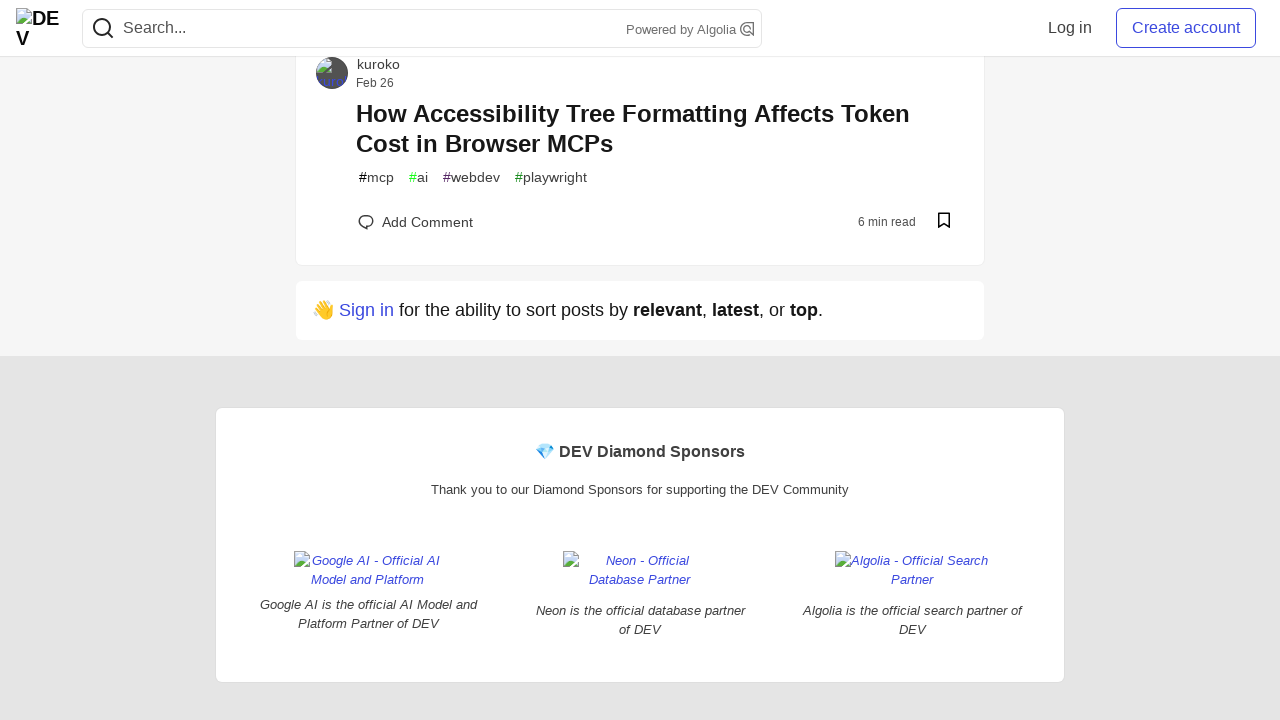

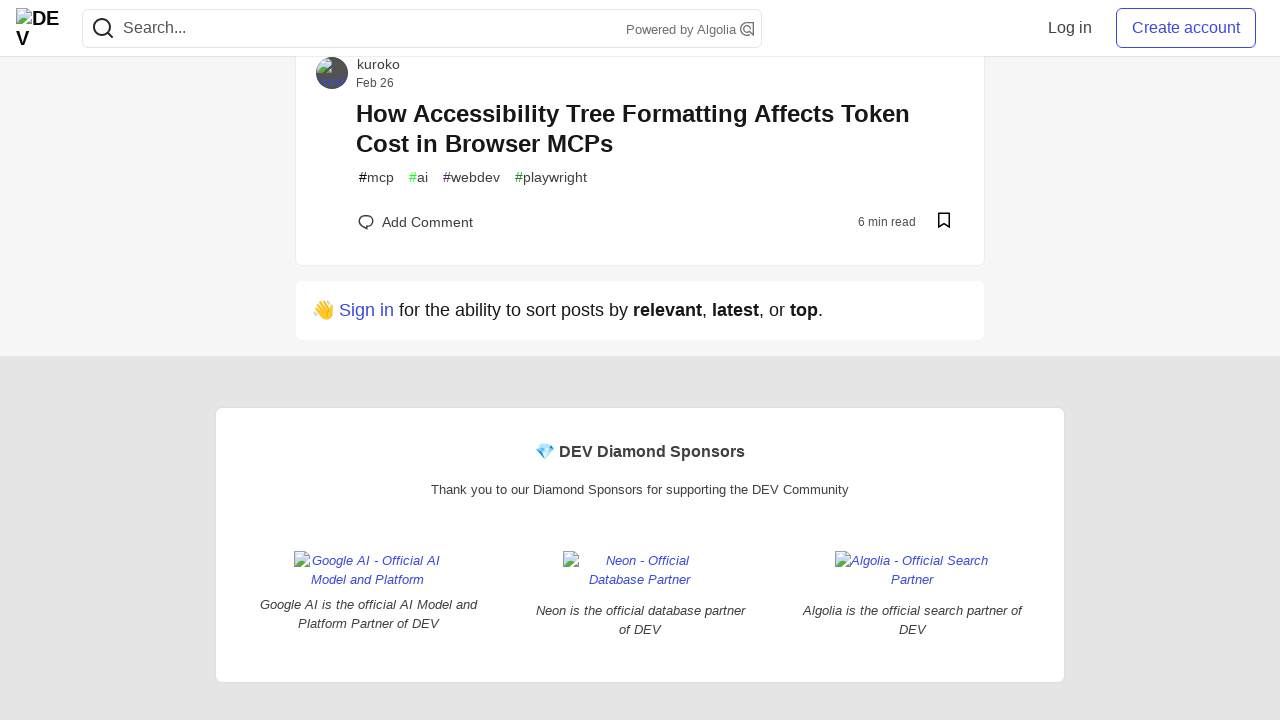